Tests page load timeout behavior with a 3-second timeout setting

Starting URL: https://opensource-demo.orangehrmlive.com

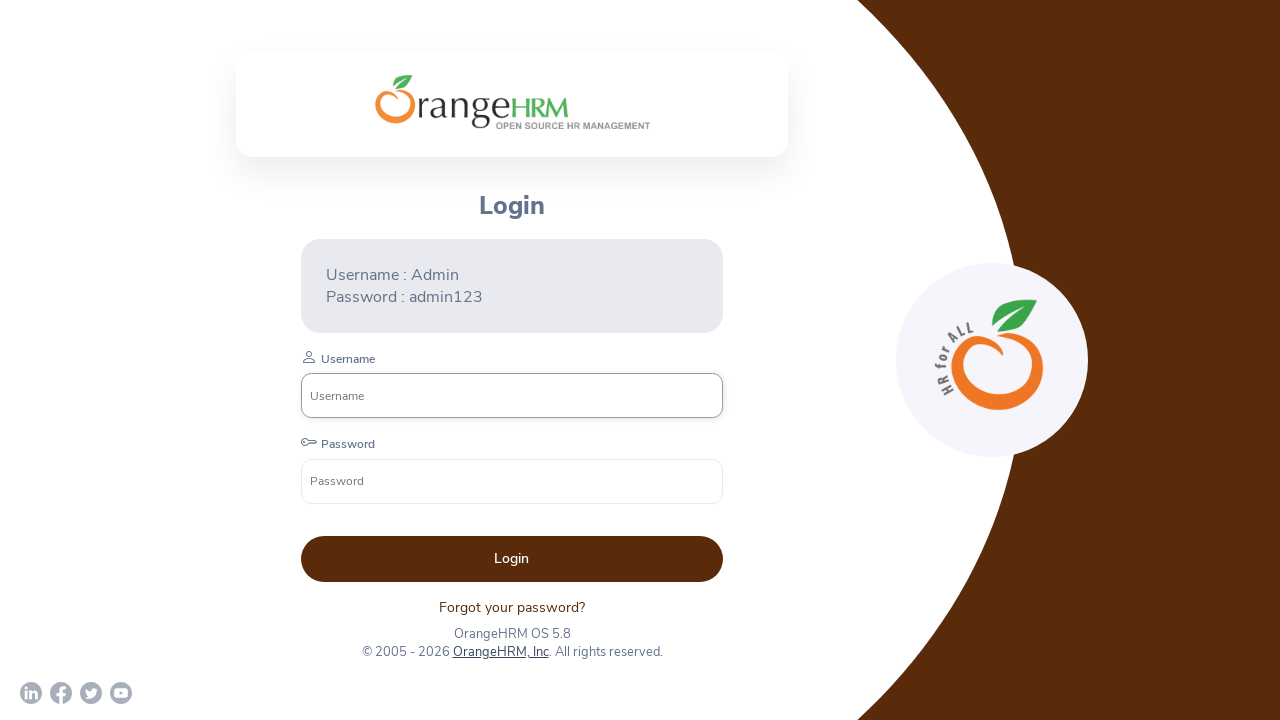

Set default page load timeout to 3 seconds
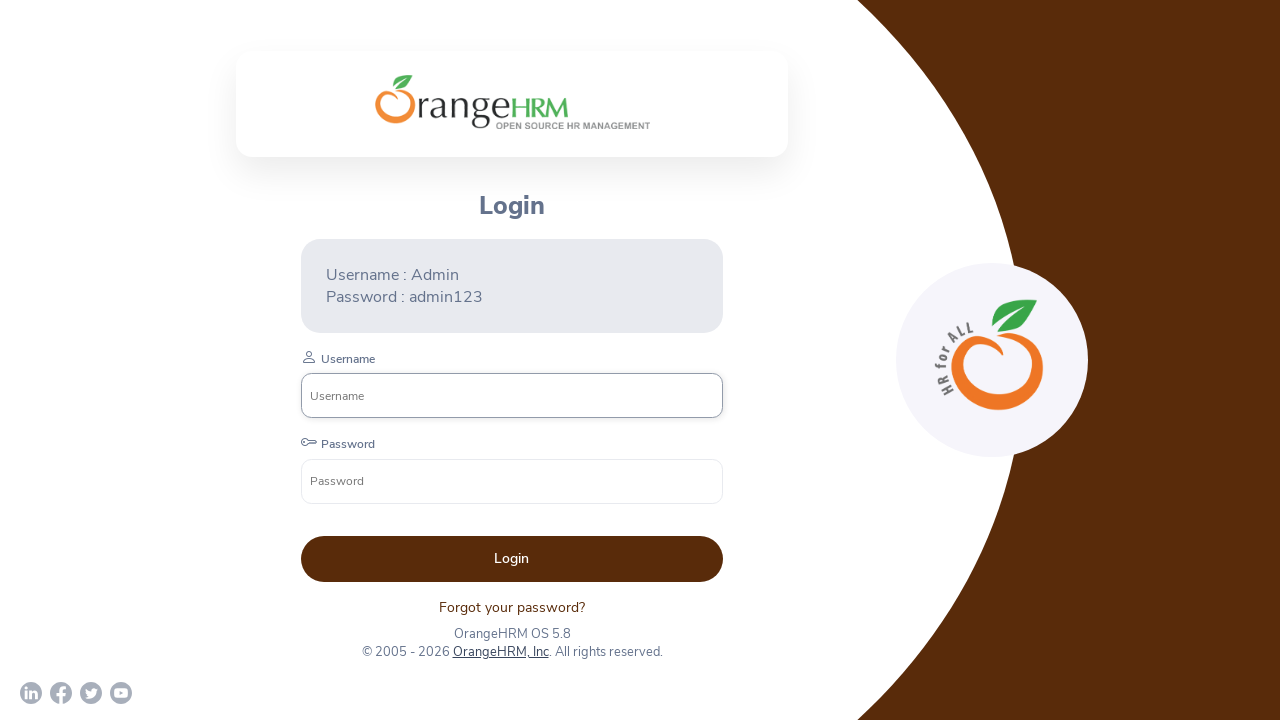

Retrieved page title: OrangeHRM
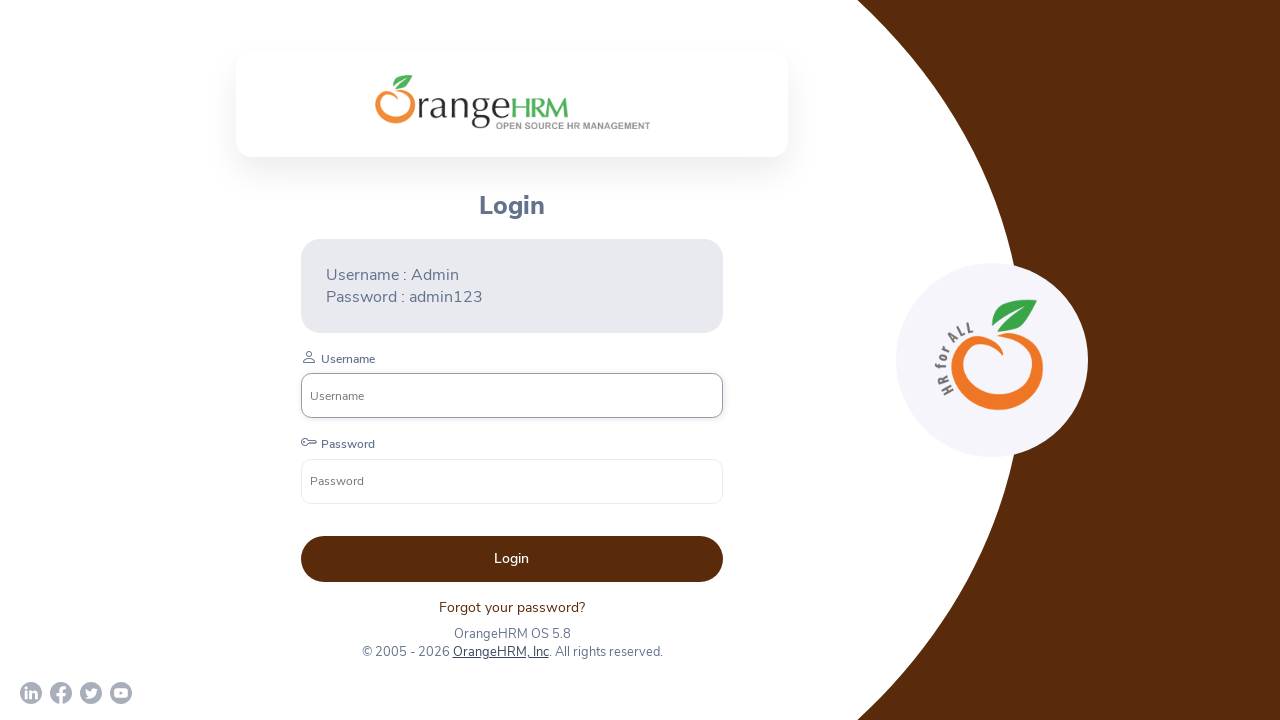

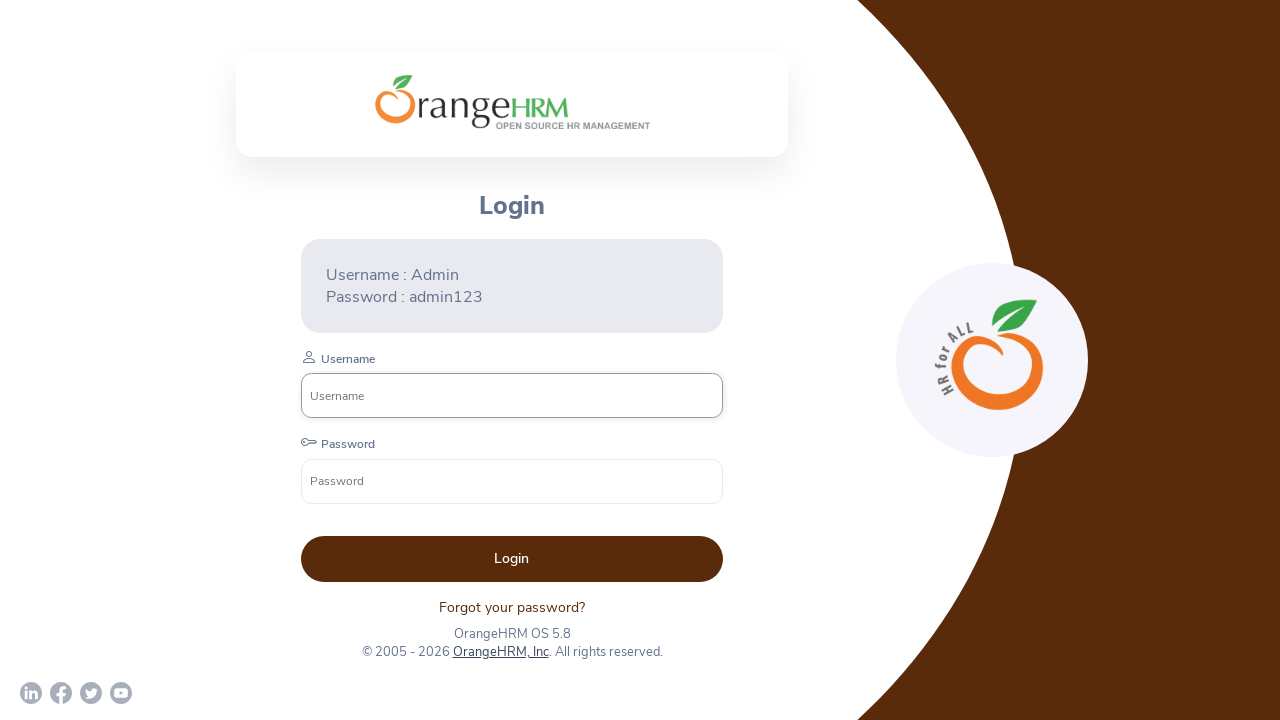